Tests JavaScript prompt alert functionality by triggering a prompt dialog, entering text, and accepting it

Starting URL: https://www.hyrtutorials.com/p/alertsdemo.html

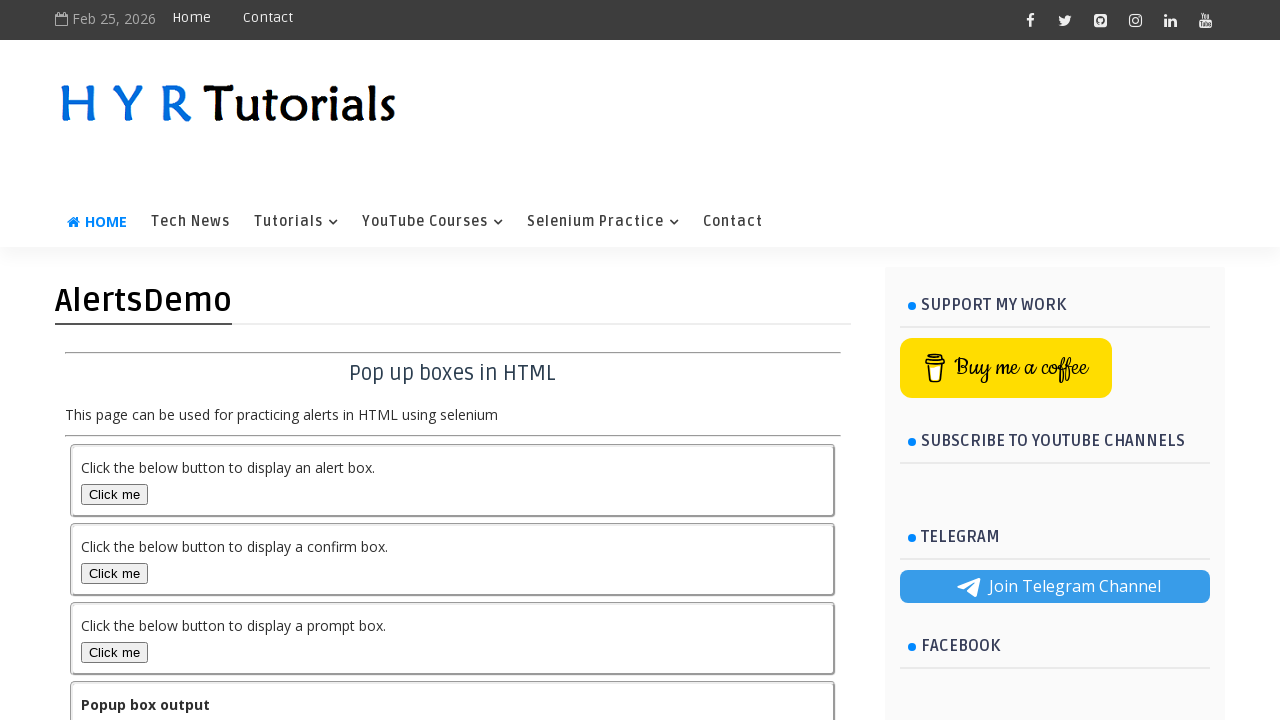

Clicked prompt alert button at (114, 652) on xpath=//button[@id='promptBox']
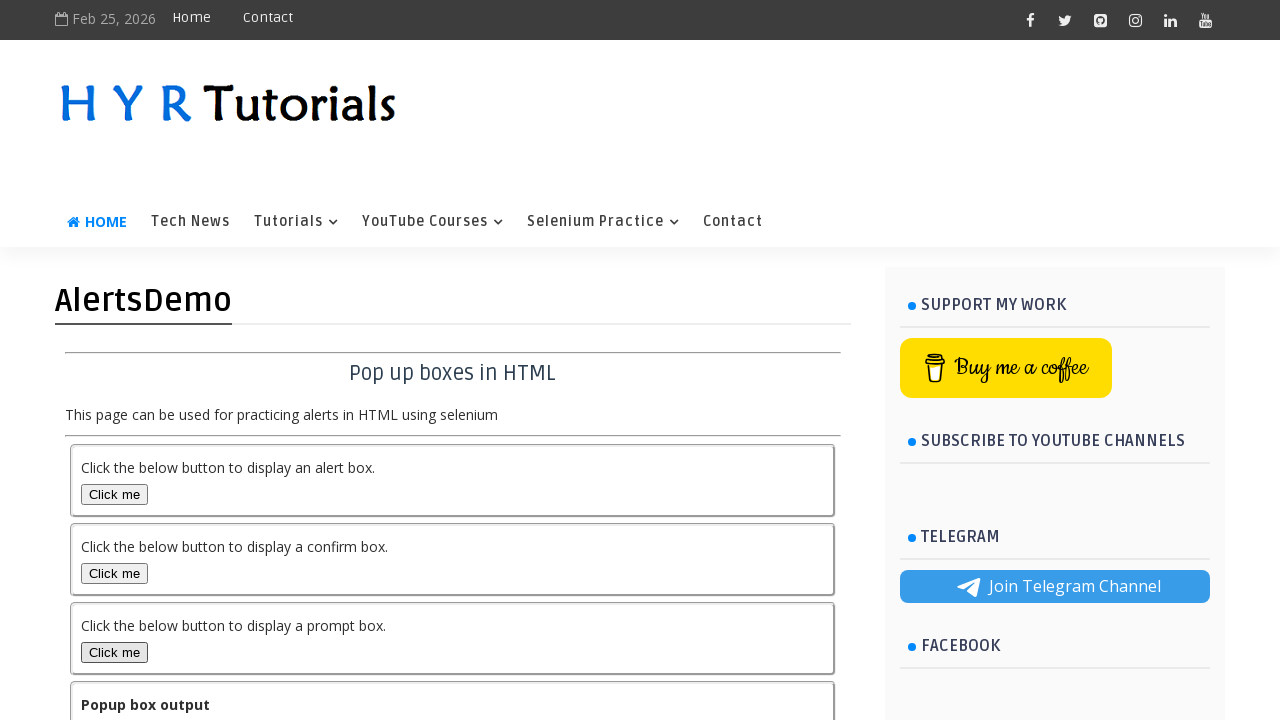

Set up dialog handler to accept prompt with text 'Shubhanshu Dubey'
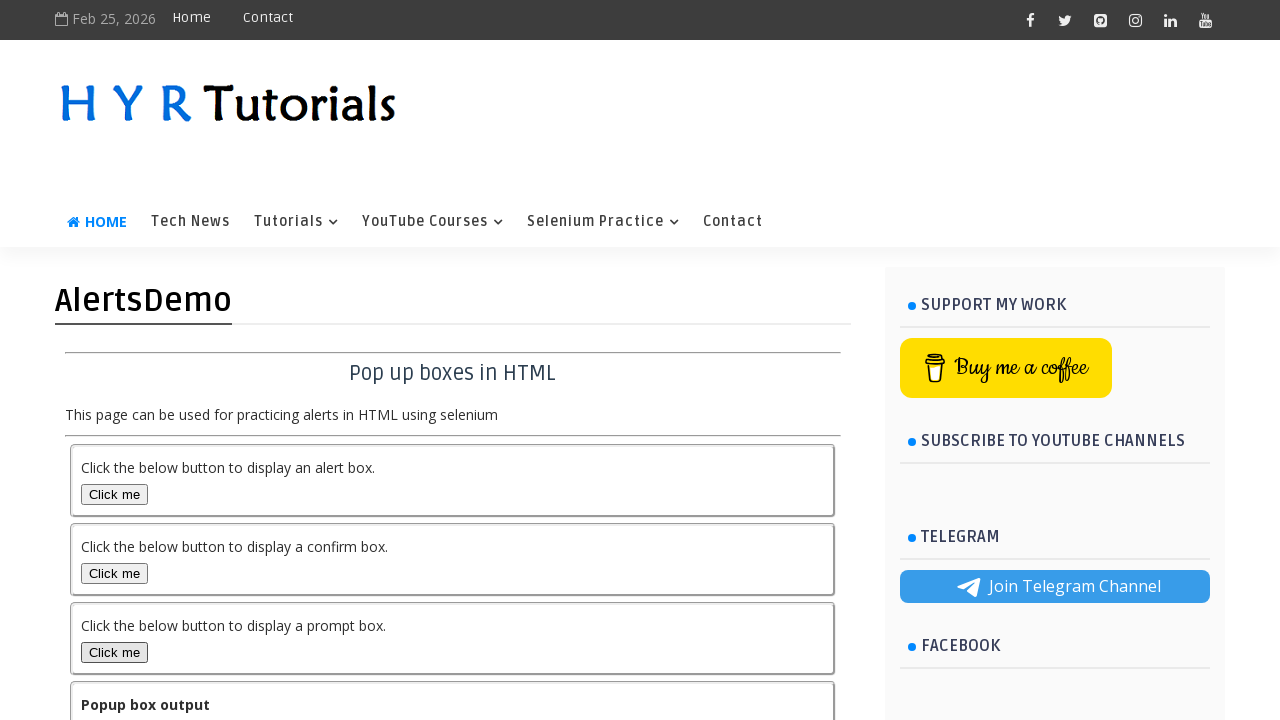

Clicked prompt alert button to trigger dialog at (114, 652) on xpath=//button[@id='promptBox']
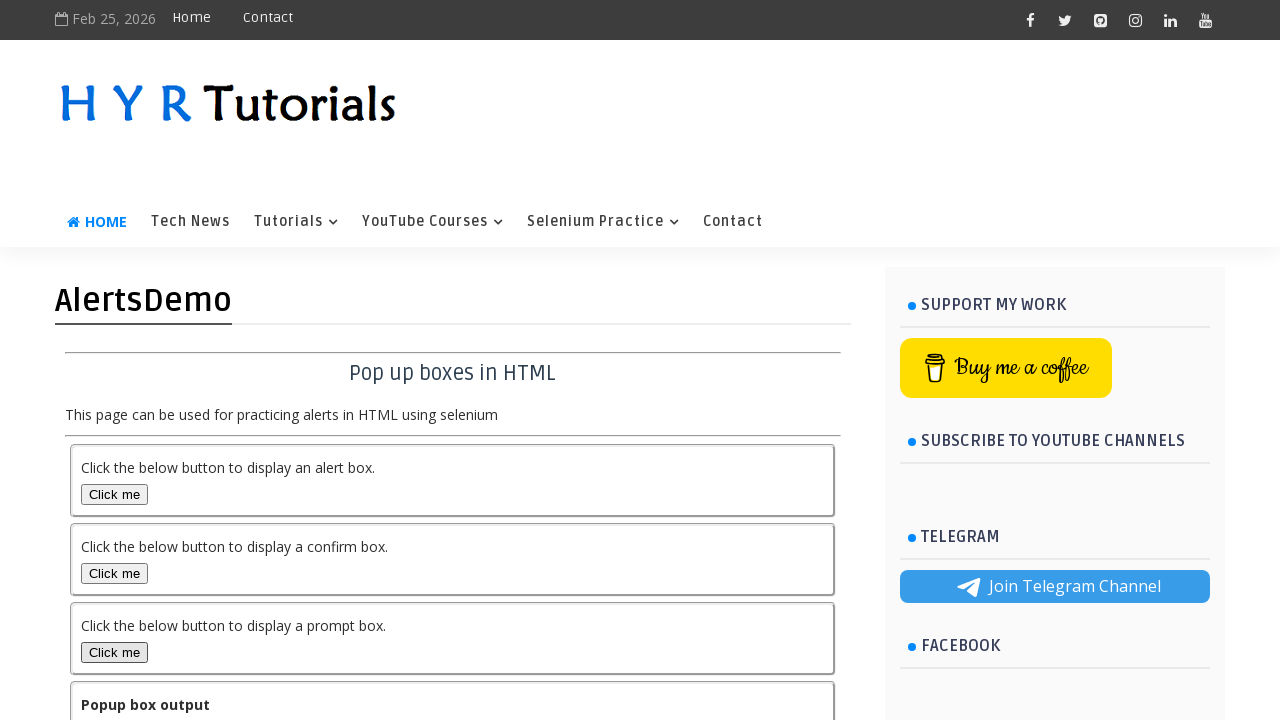

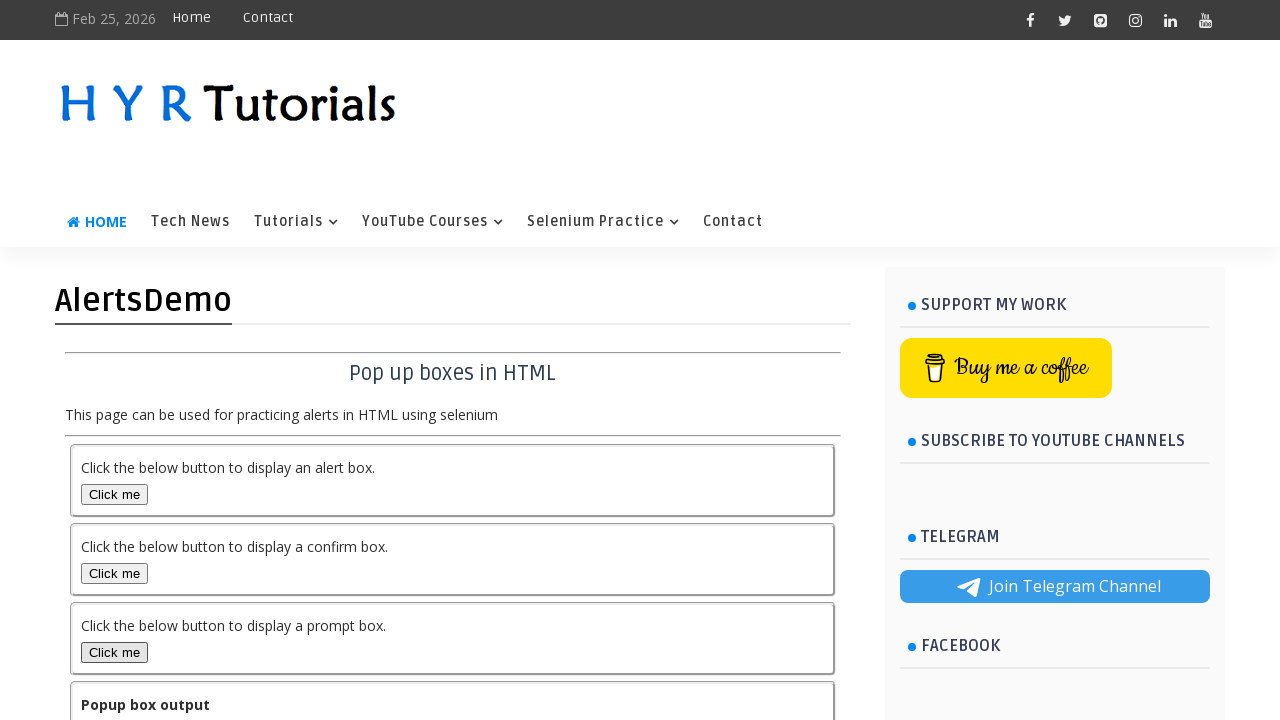